Tests the Enable button functionality by clicking Enable, waiting for the loading bar to disappear, and verifying the input box becomes enabled and "It's enabled!" message is displayed.

Starting URL: https://practice.cydeo.com/dynamic_controls

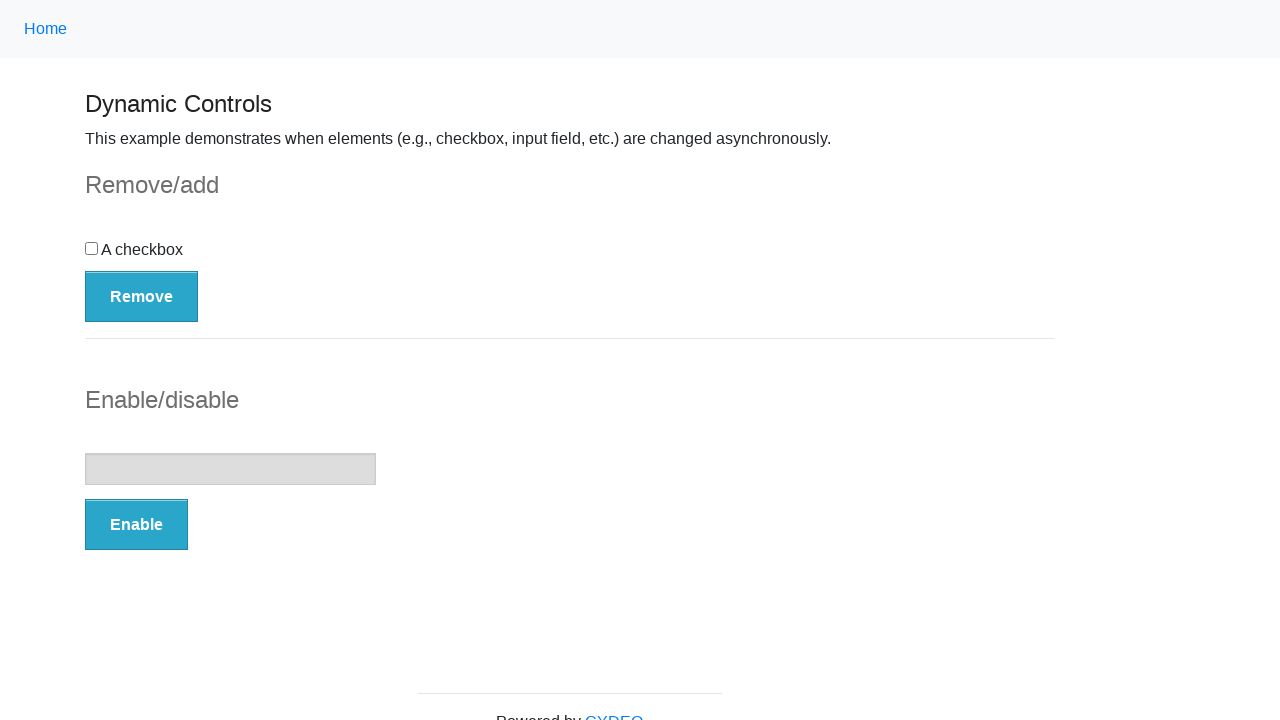

Clicked the Enable button at (136, 525) on button:has-text('Enable')
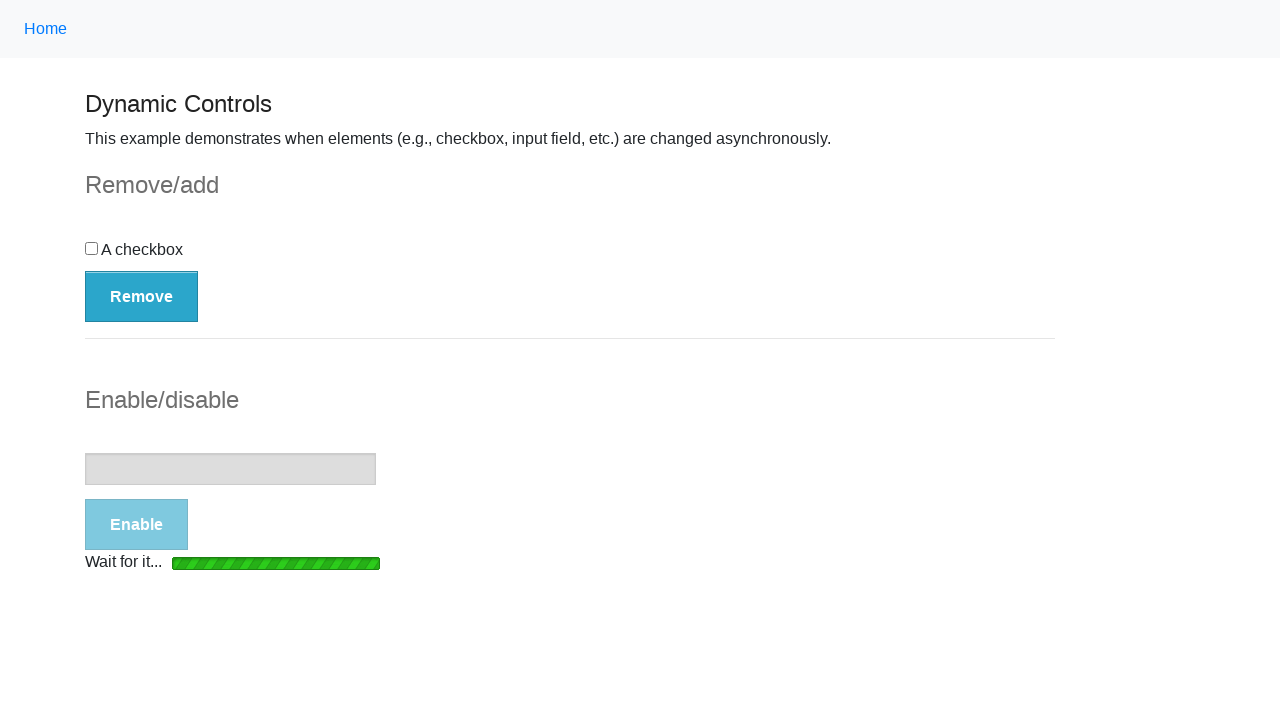

Loading bar disappeared
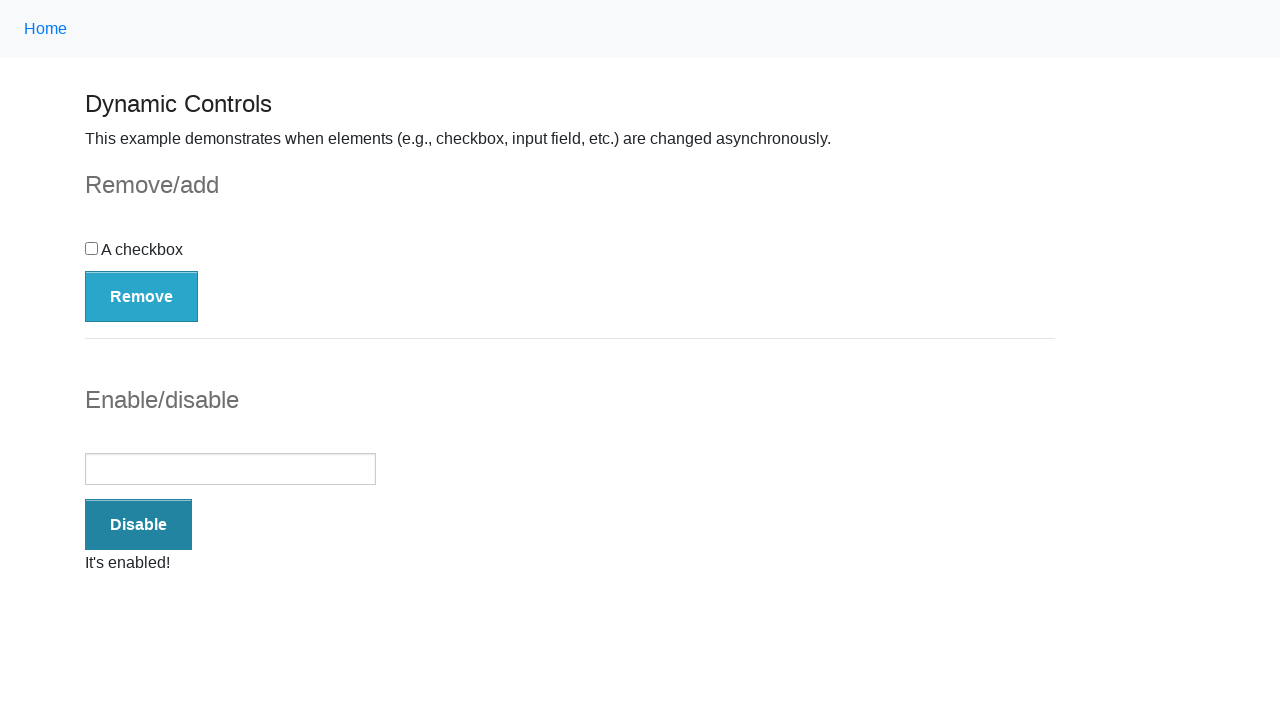

Input box became visible
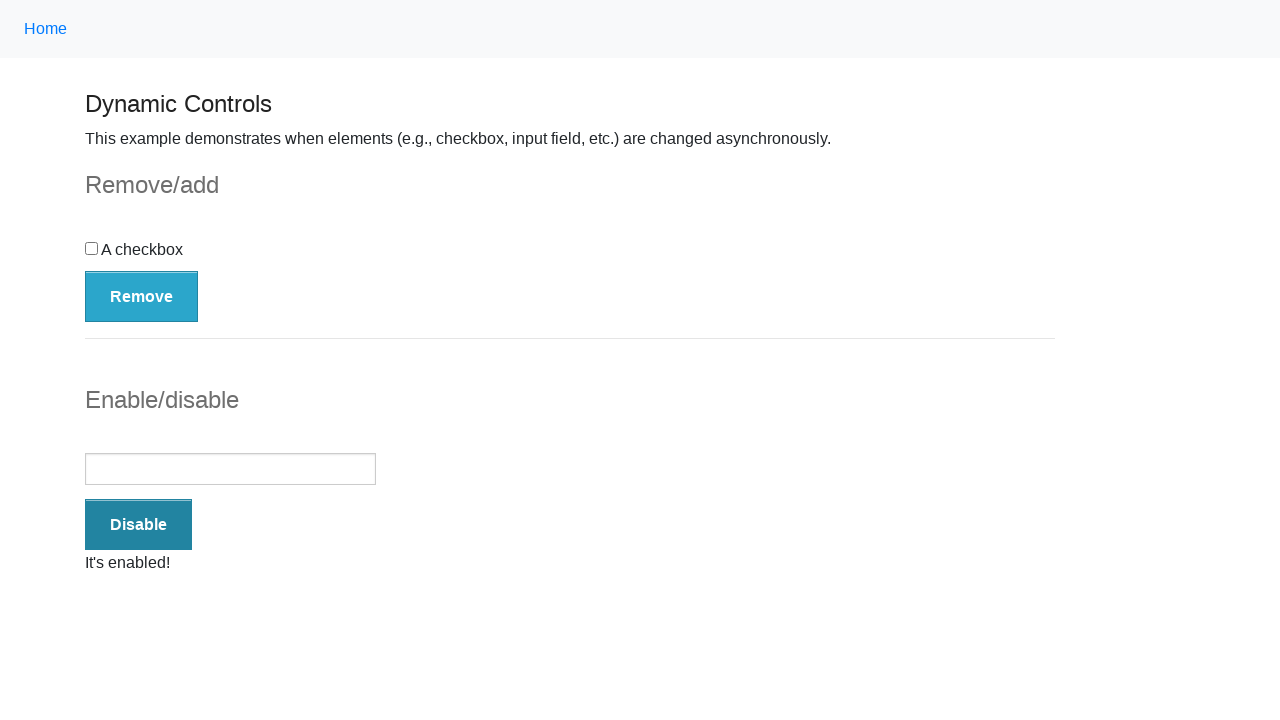

Verified input box is enabled
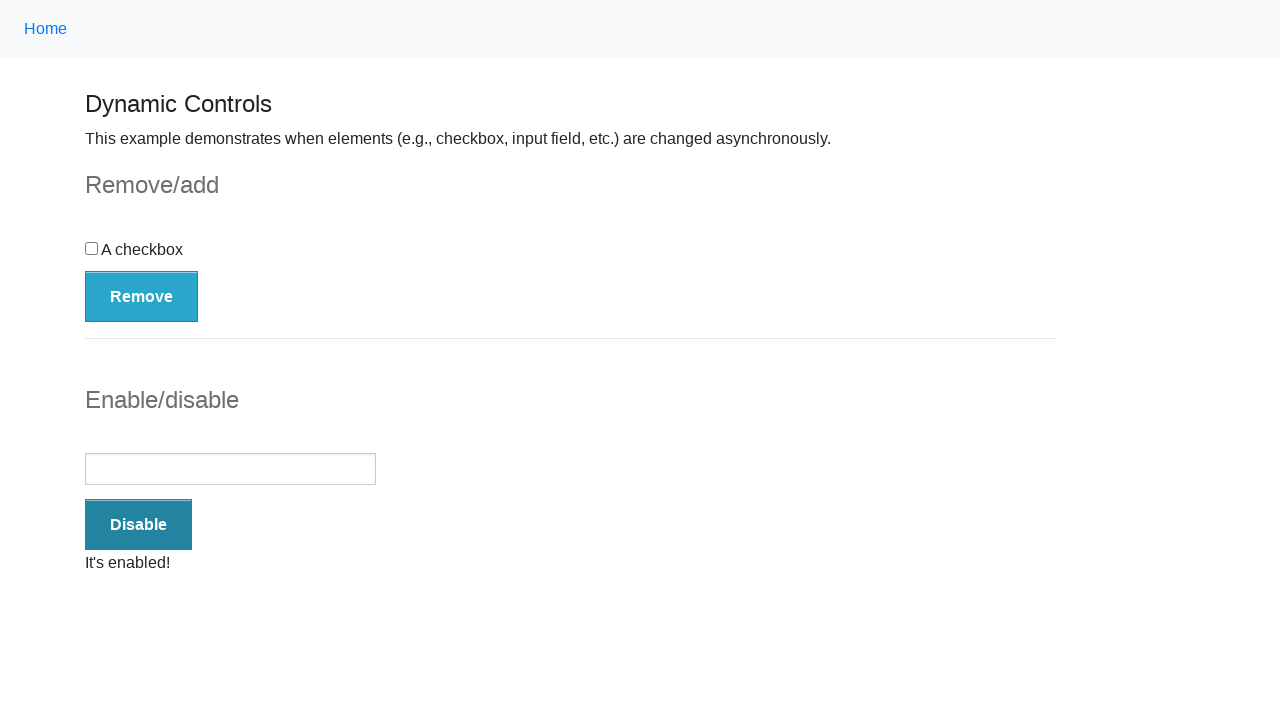

Success message became visible
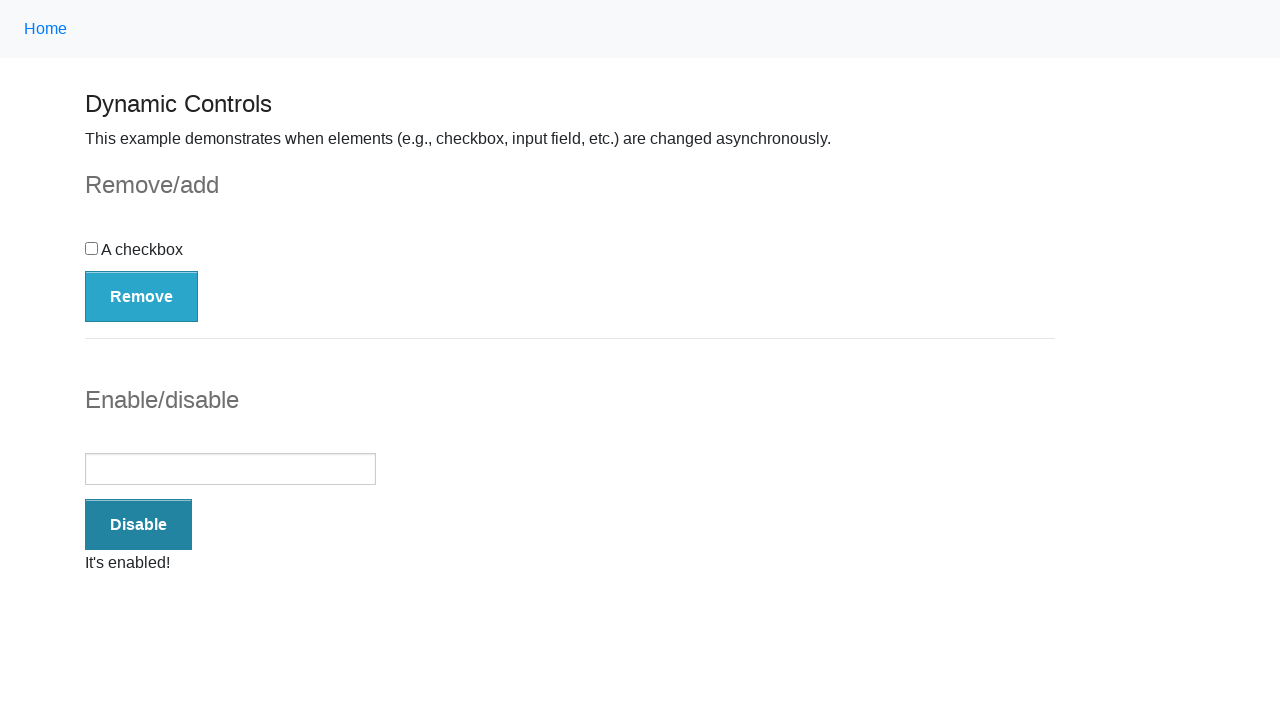

Verified 'It's enabled!' message is displayed
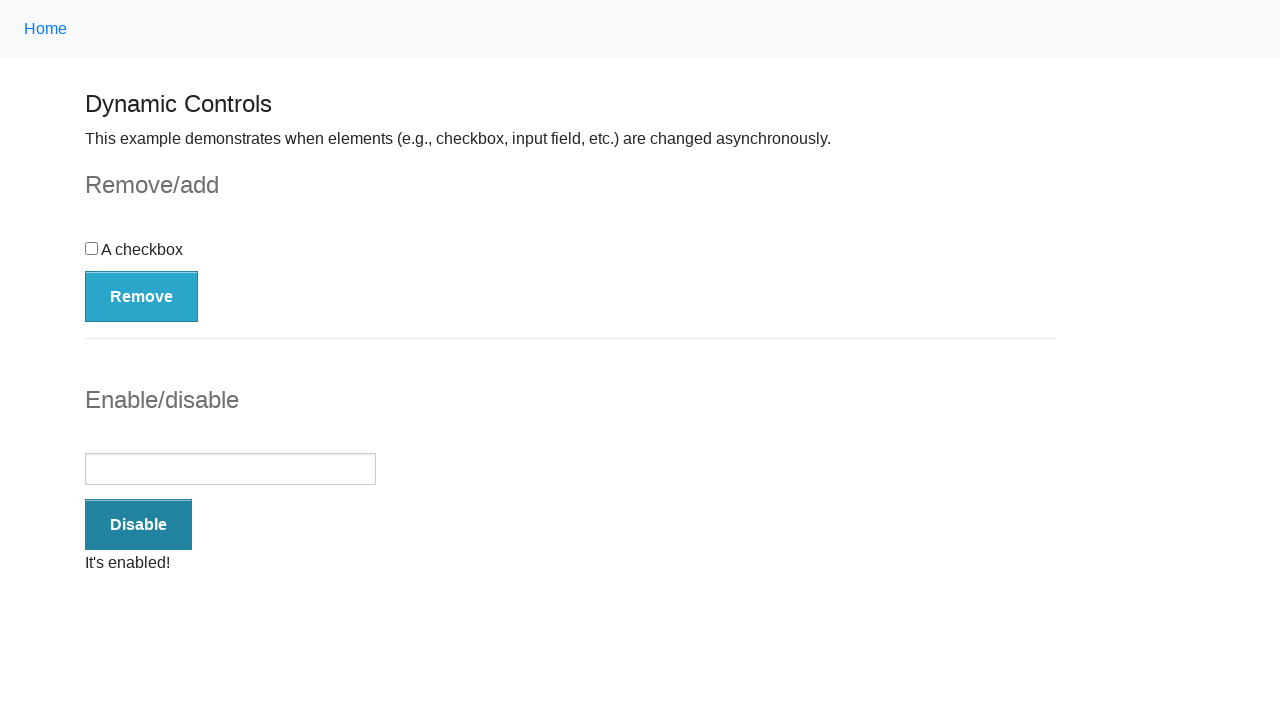

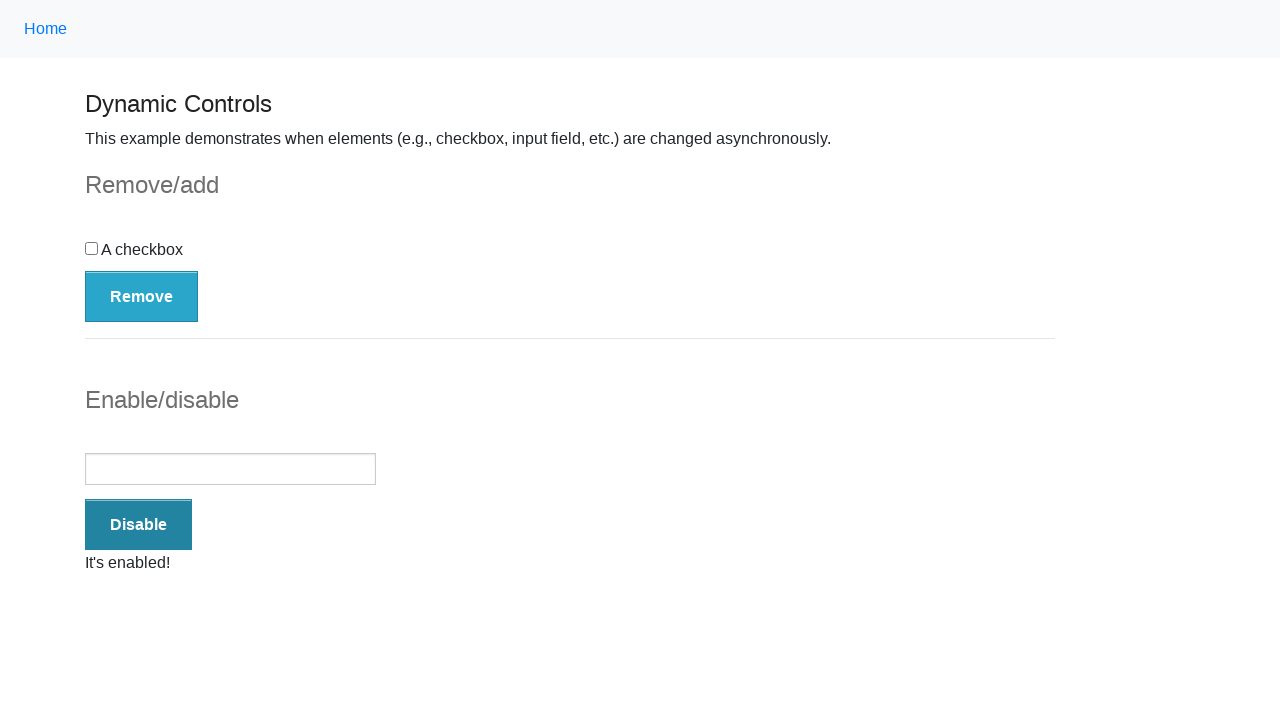